Tests the search functionality on Python.org by entering a search query "pycon" and submitting the search form, then verifying results are found

Starting URL: https://www.python.org

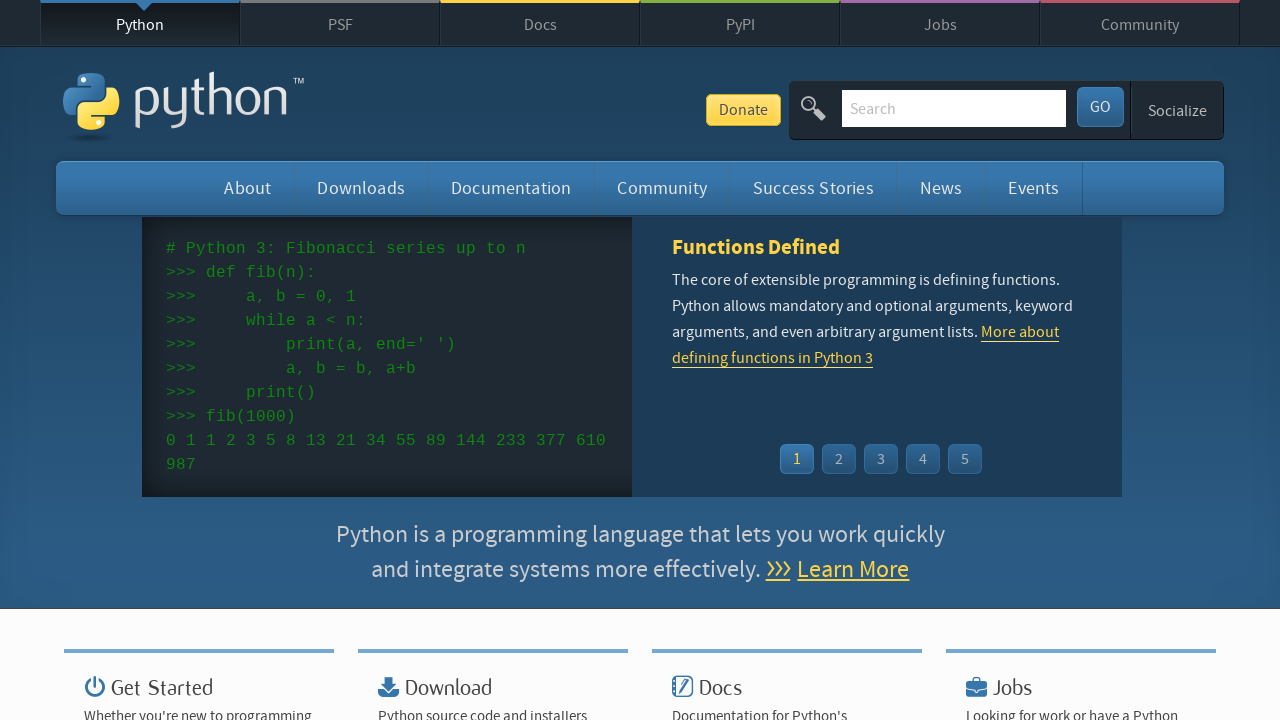

Verified page title contains 'Python'
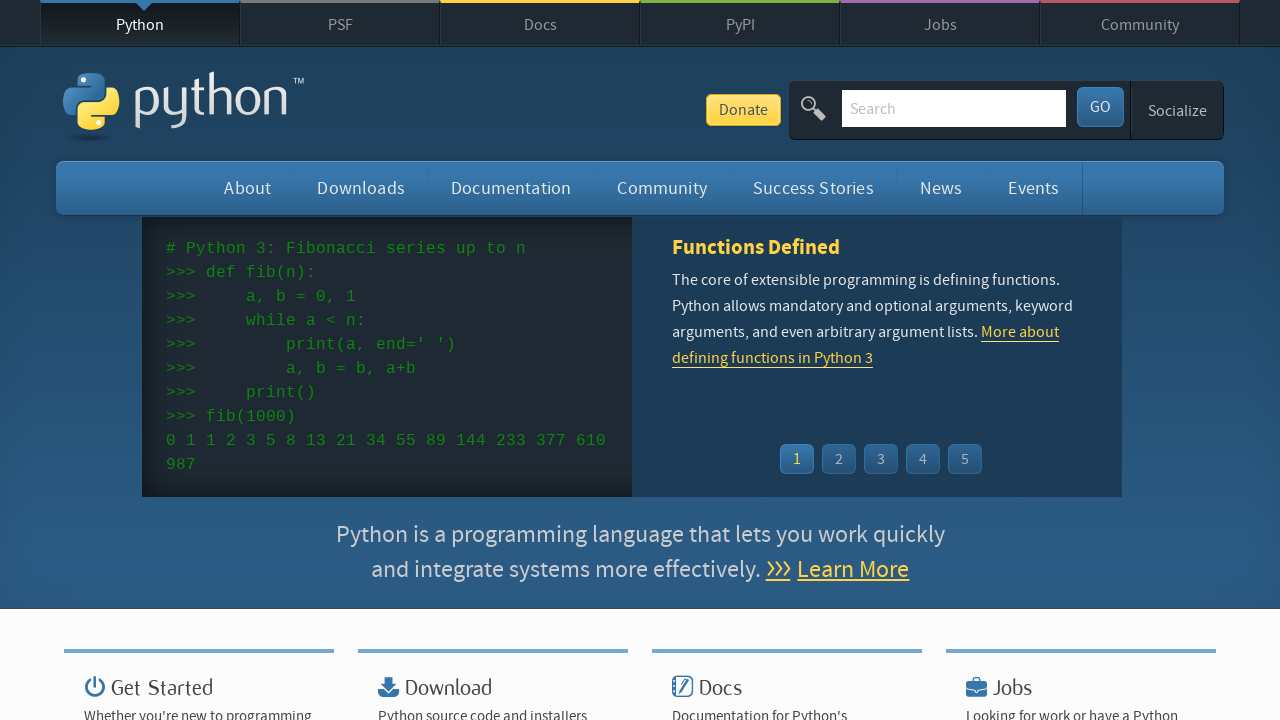

Filled search box with 'pycon' on input[name='q']
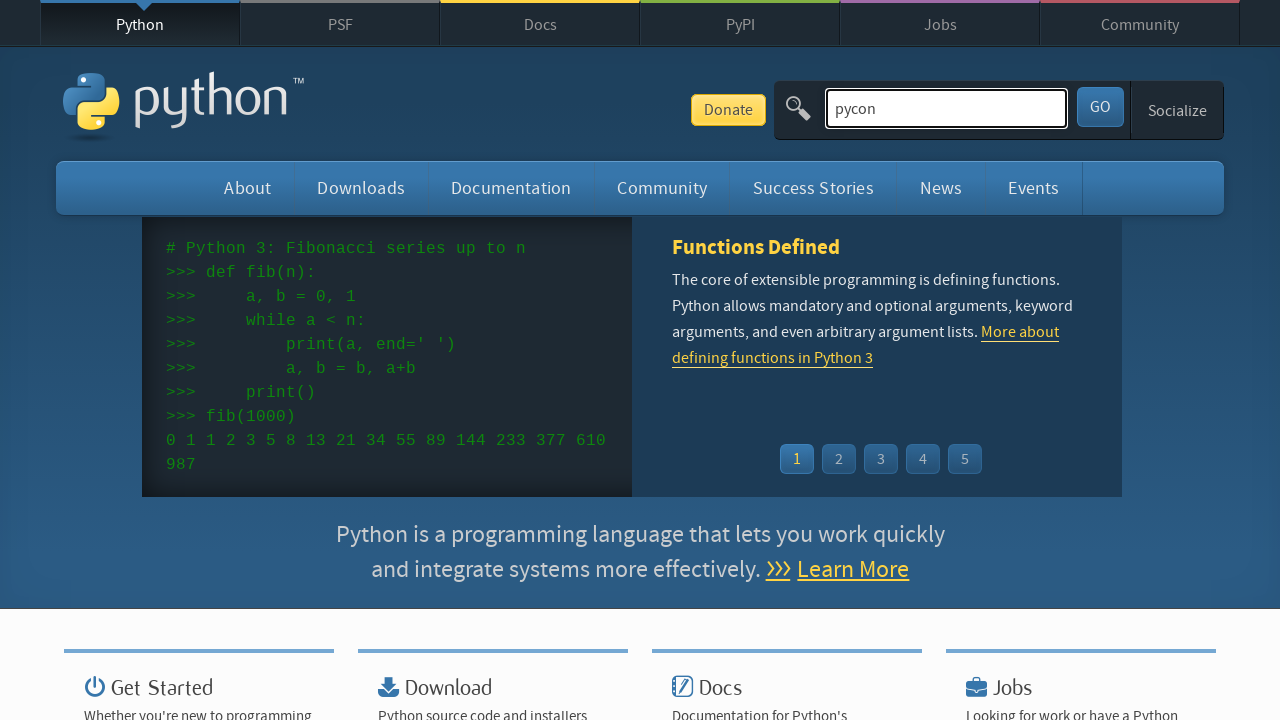

Submitted search form by pressing Enter on input[name='q']
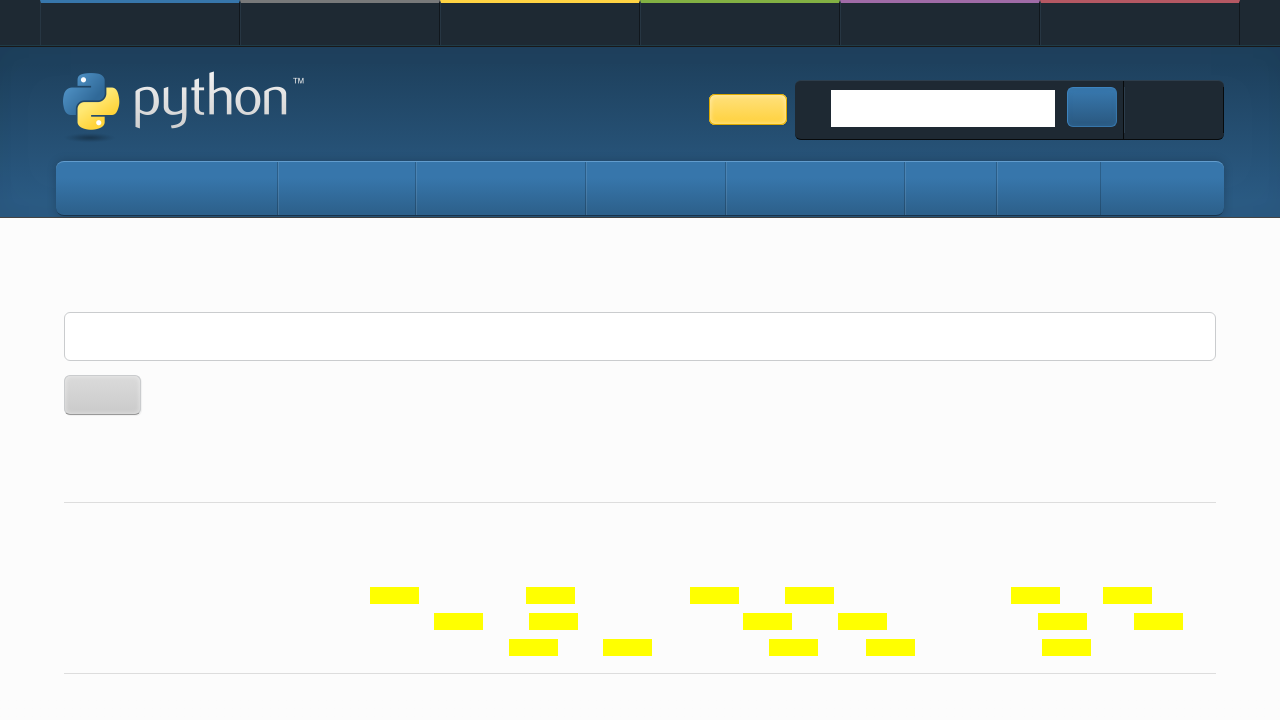

Waited for page to reach networkidle state
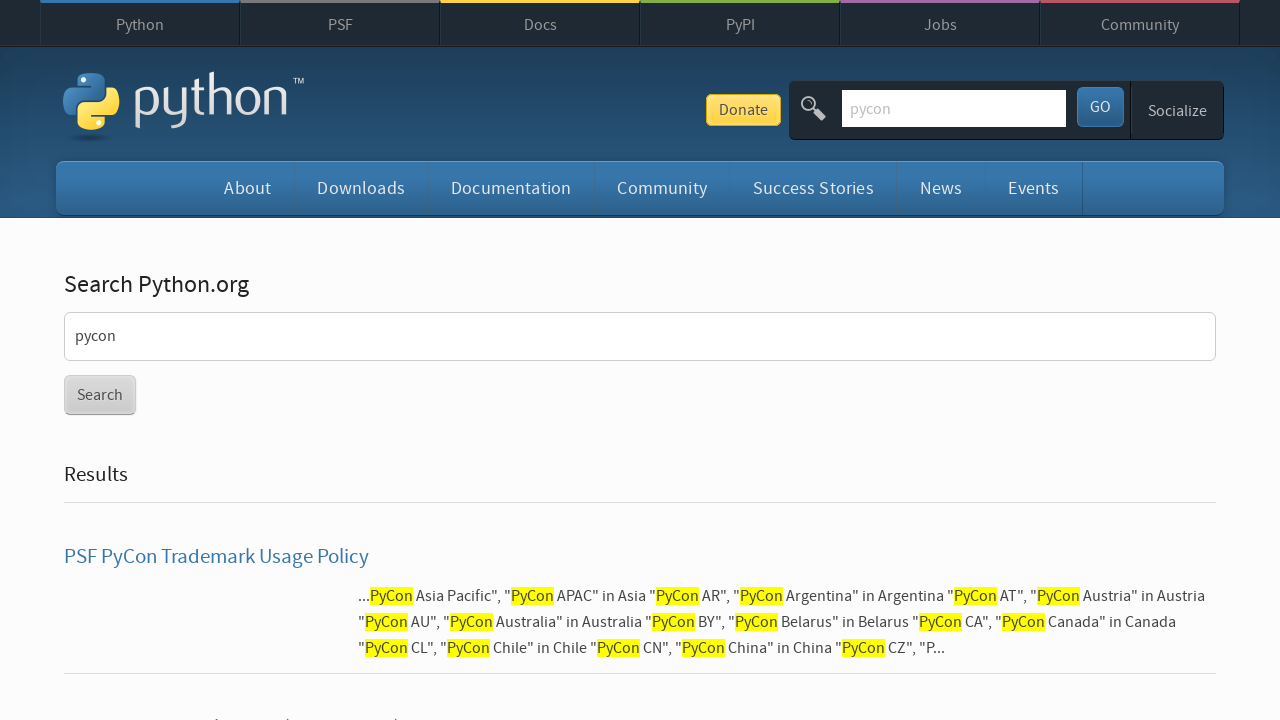

Verified search results were found (no 'No results found' message)
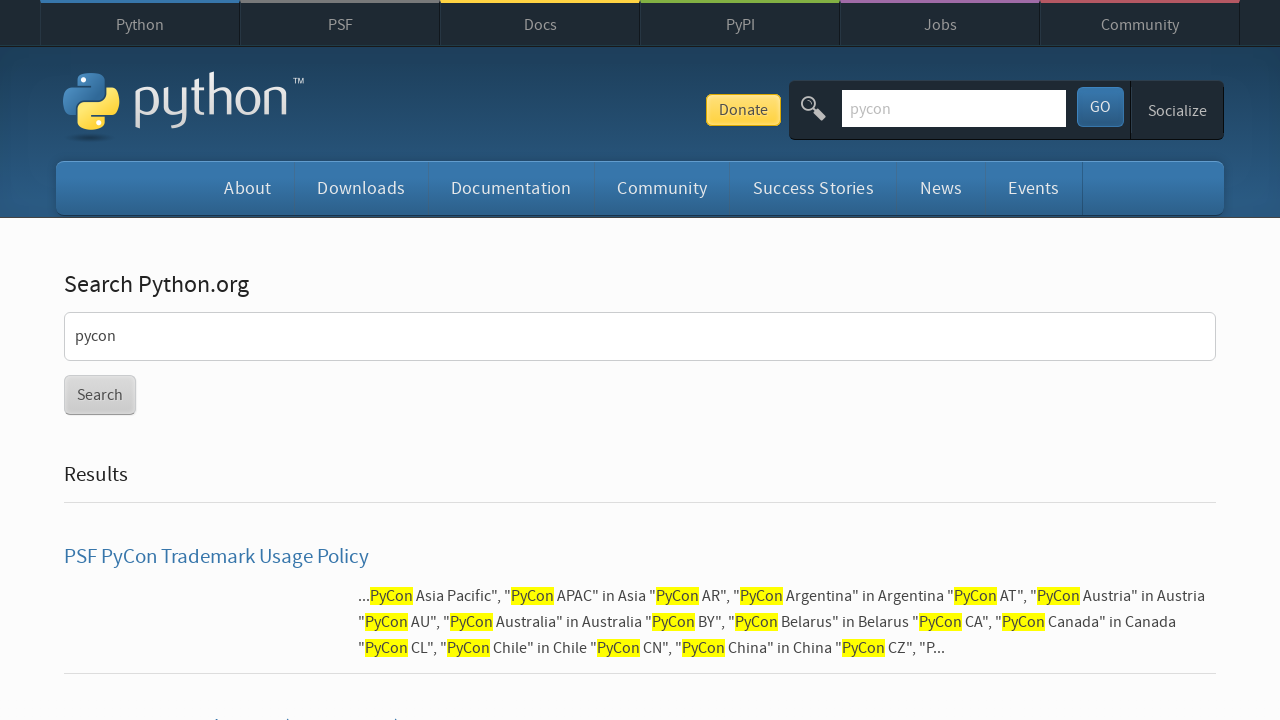

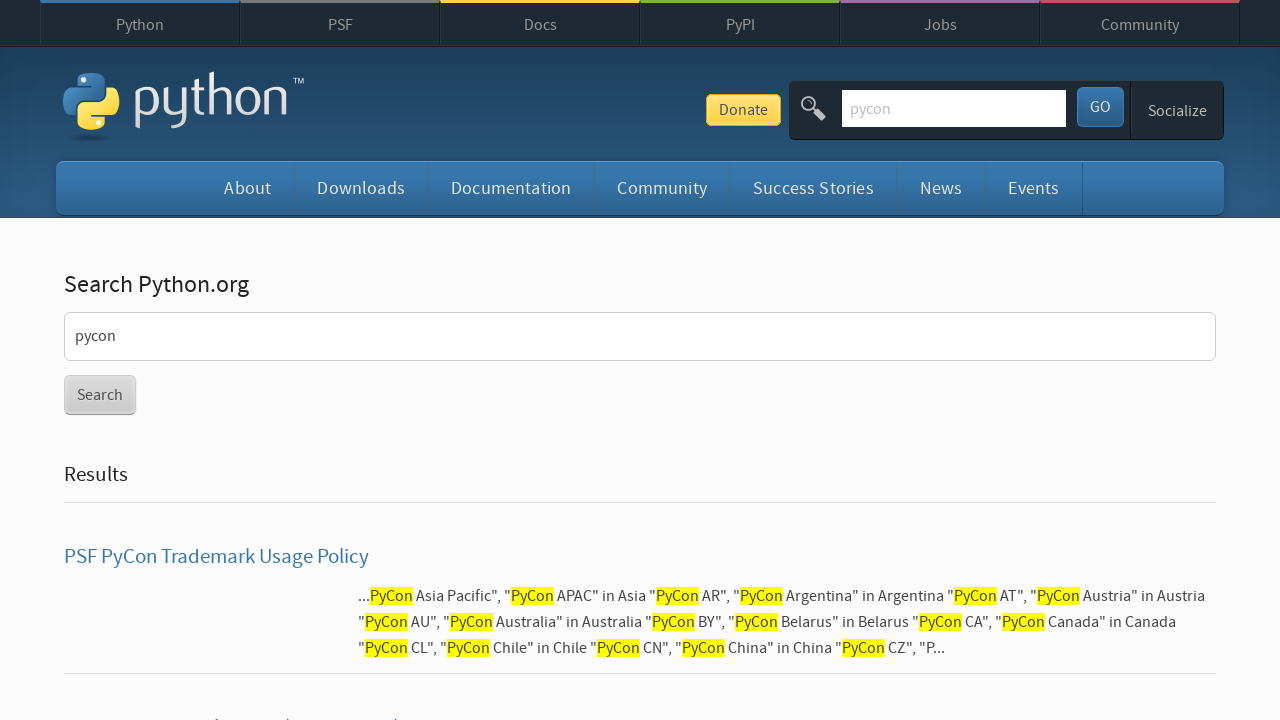